Tests a registration form by filling in first name, last name, and email fields, then submitting the form and verifying the success message

Starting URL: http://suninjuly.github.io/registration1.html

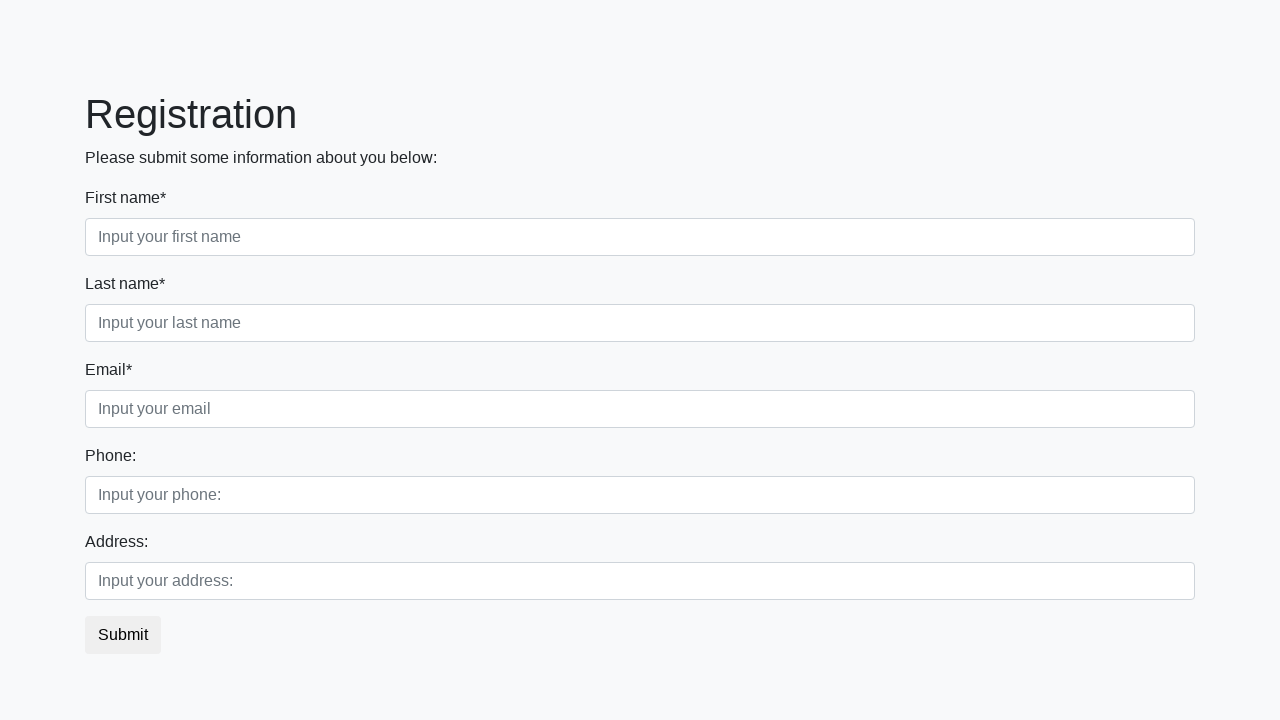

Filled first name field with 'Ivan' on .first_block .form-control.first
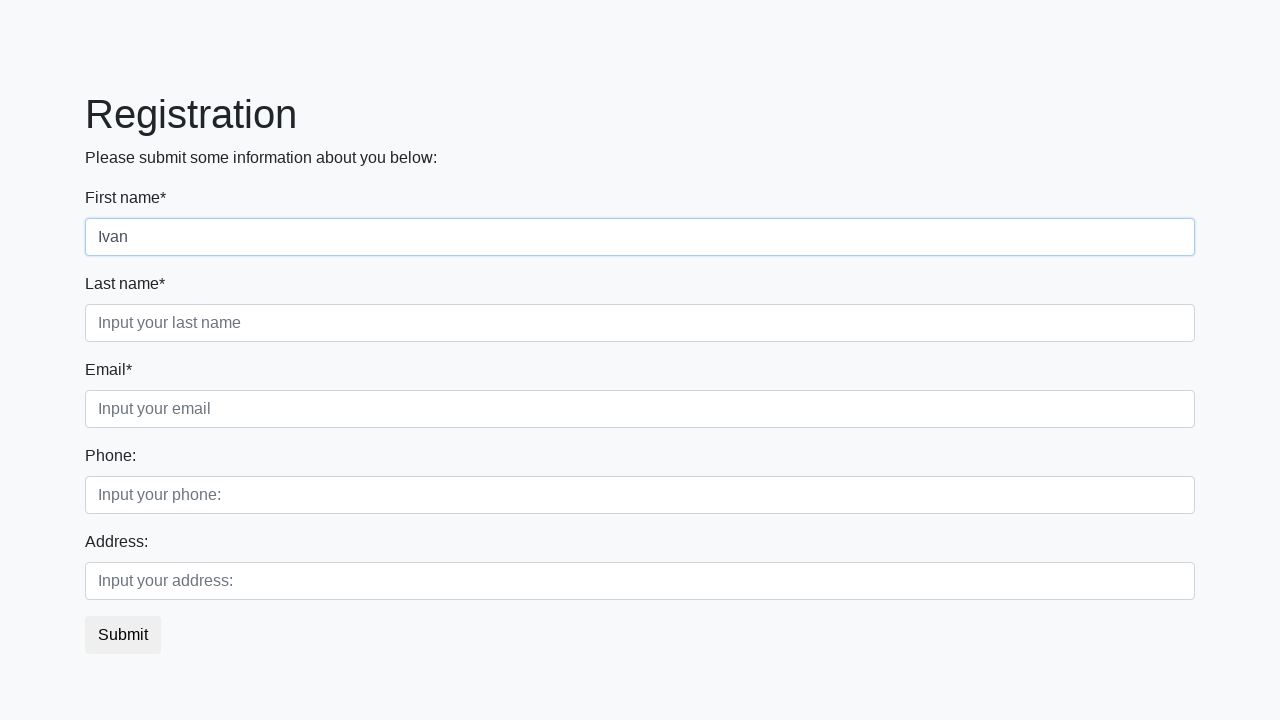

Filled last name field with 'Petrov' on .first_block .form-control.second
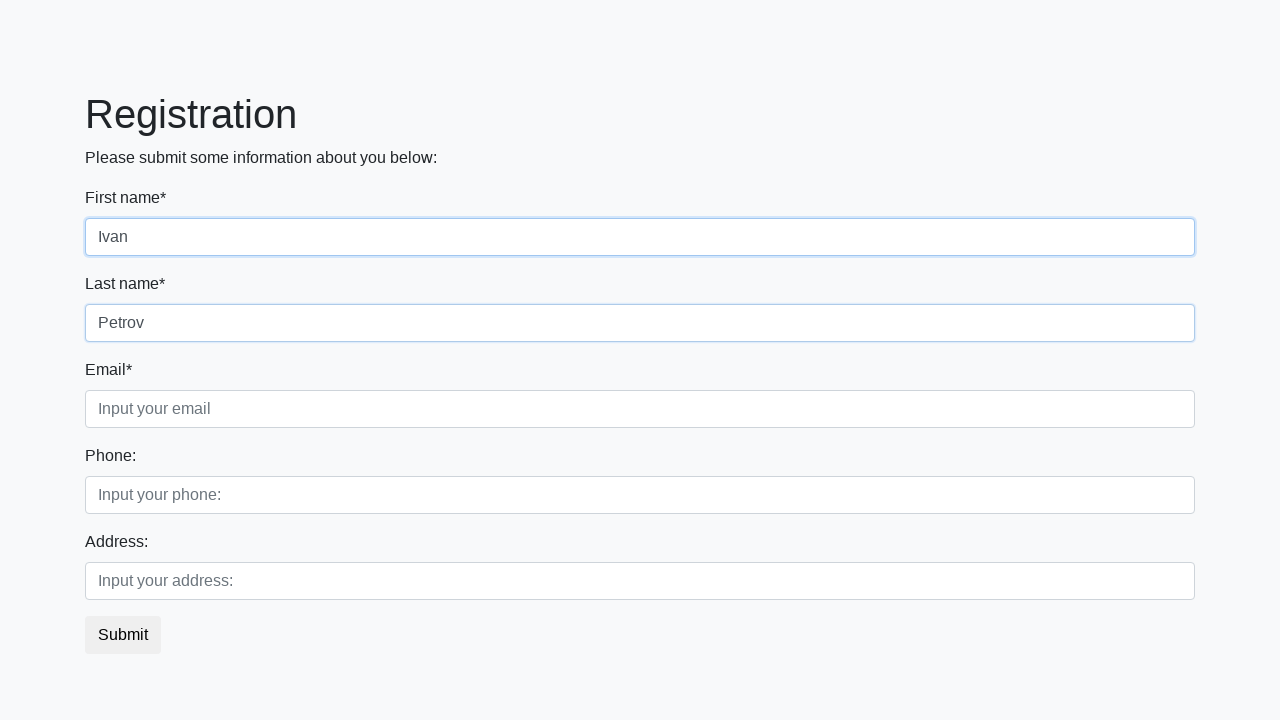

Filled email field with 'email@example.com' on .first_block .form-control.third
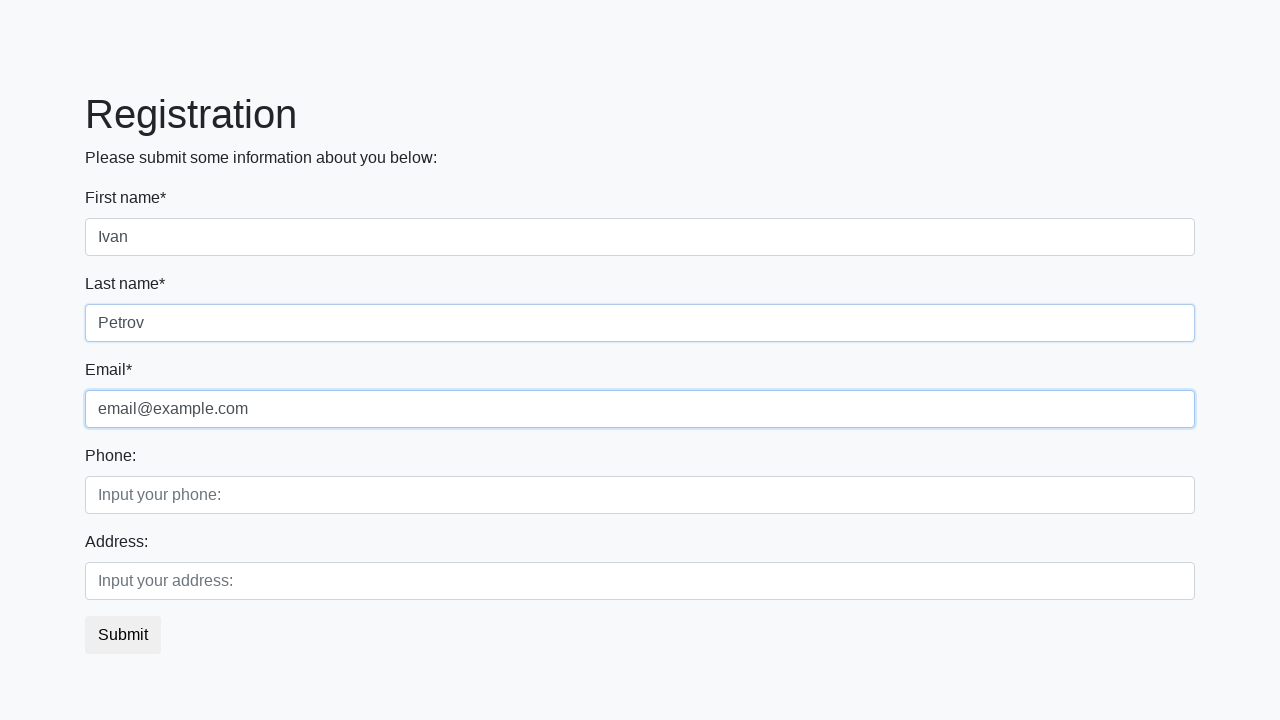

Clicked registration submit button at (123, 635) on button.btn
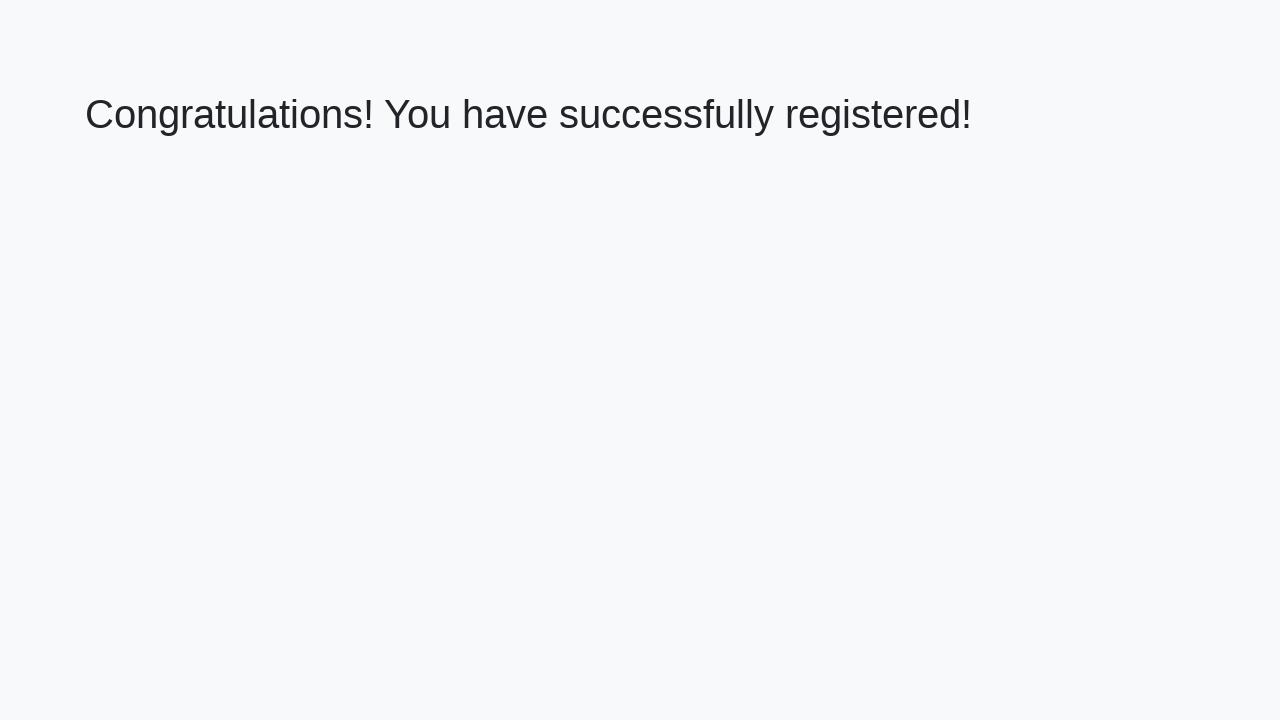

Success message header loaded
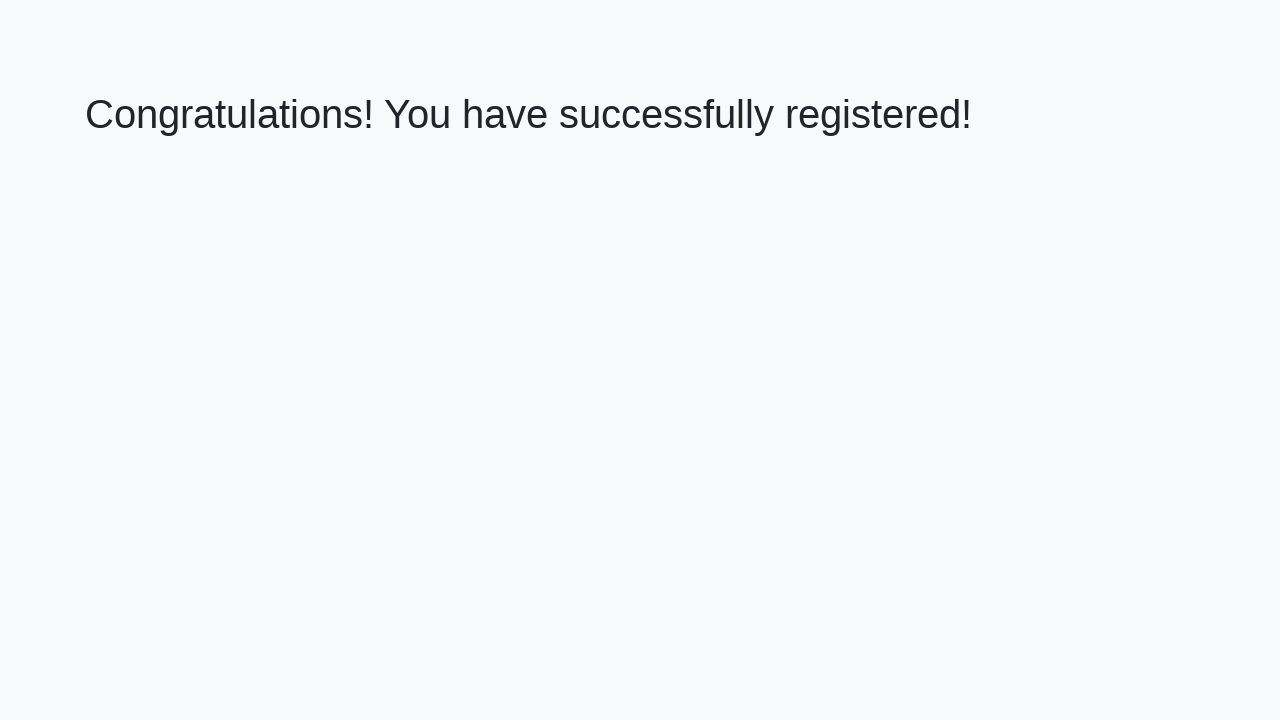

Retrieved success message text
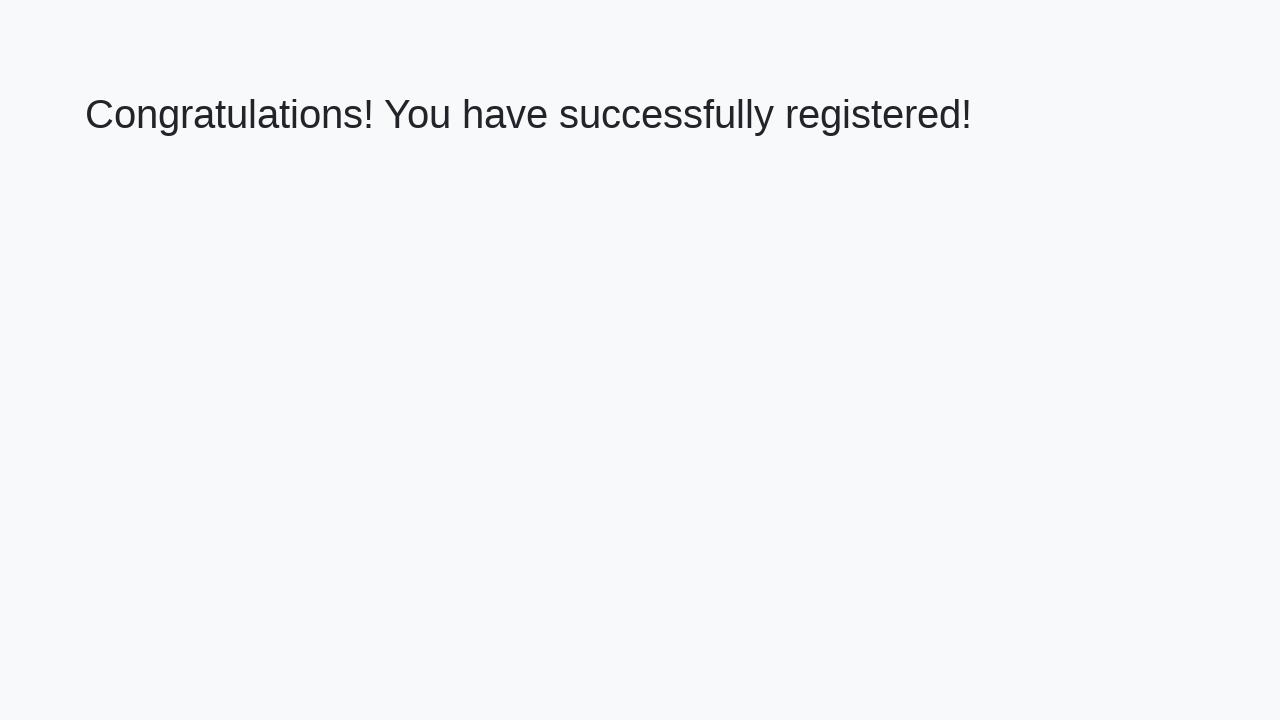

Verified success message: 'Congratulations! You have successfully registered!'
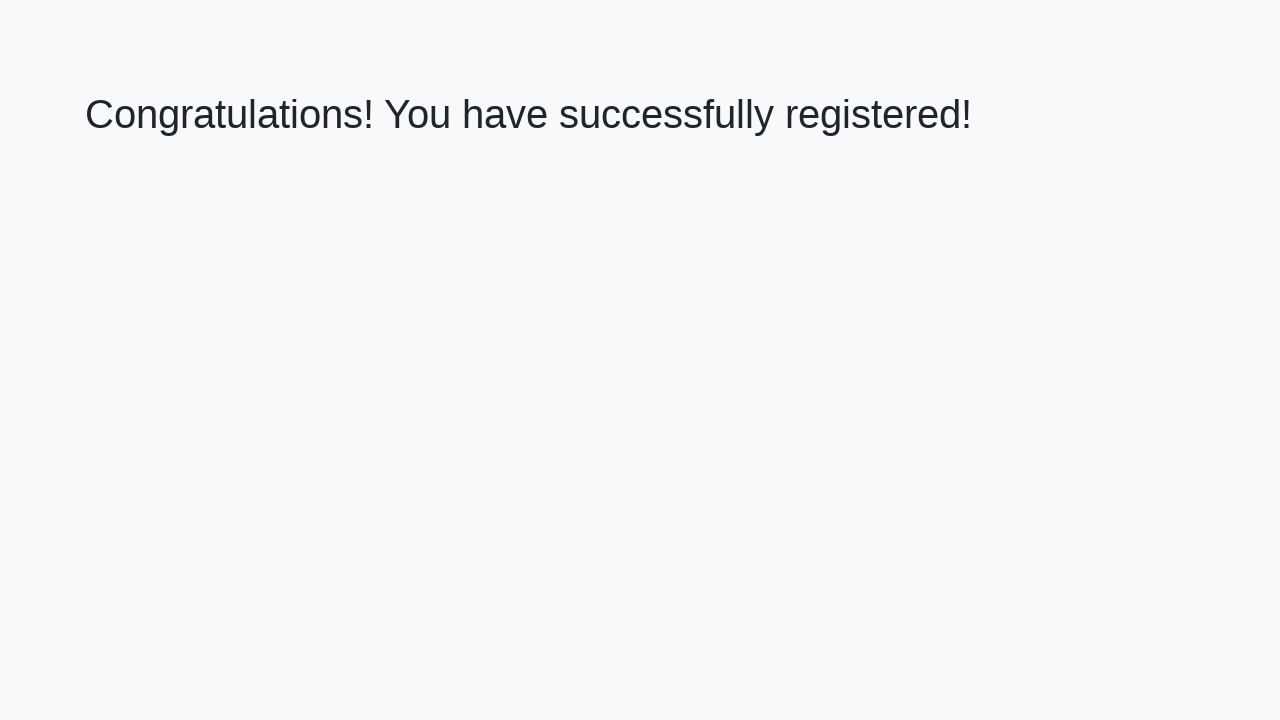

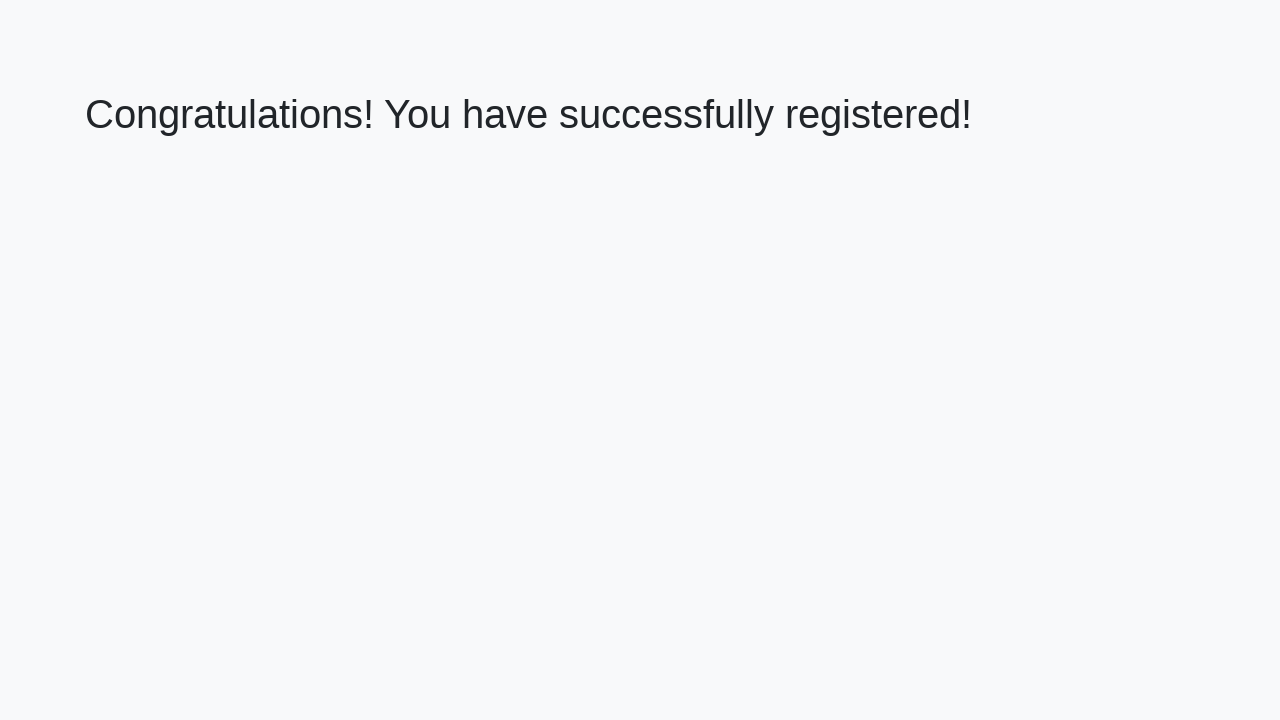